Navigates to example.com, queries for an anchor element, and clicks on it to test basic ElementHandle click functionality.

Starting URL: https://example.com

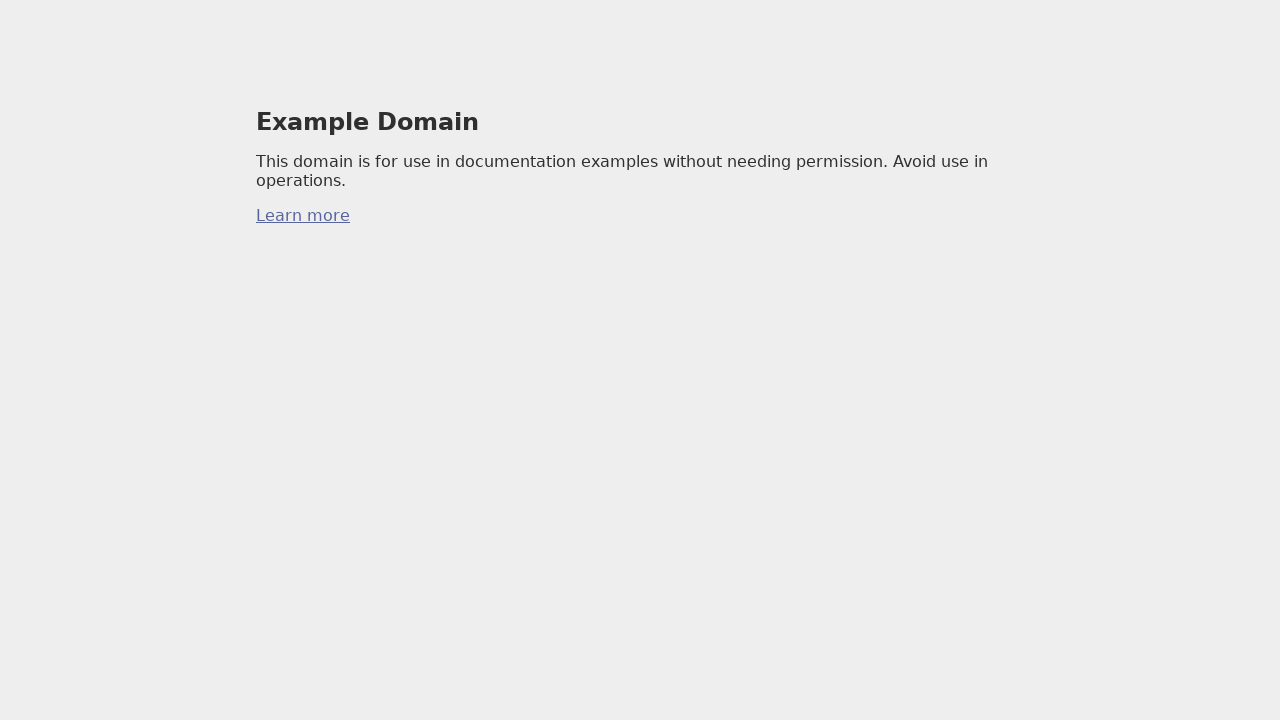

Queried for first anchor element on example.com
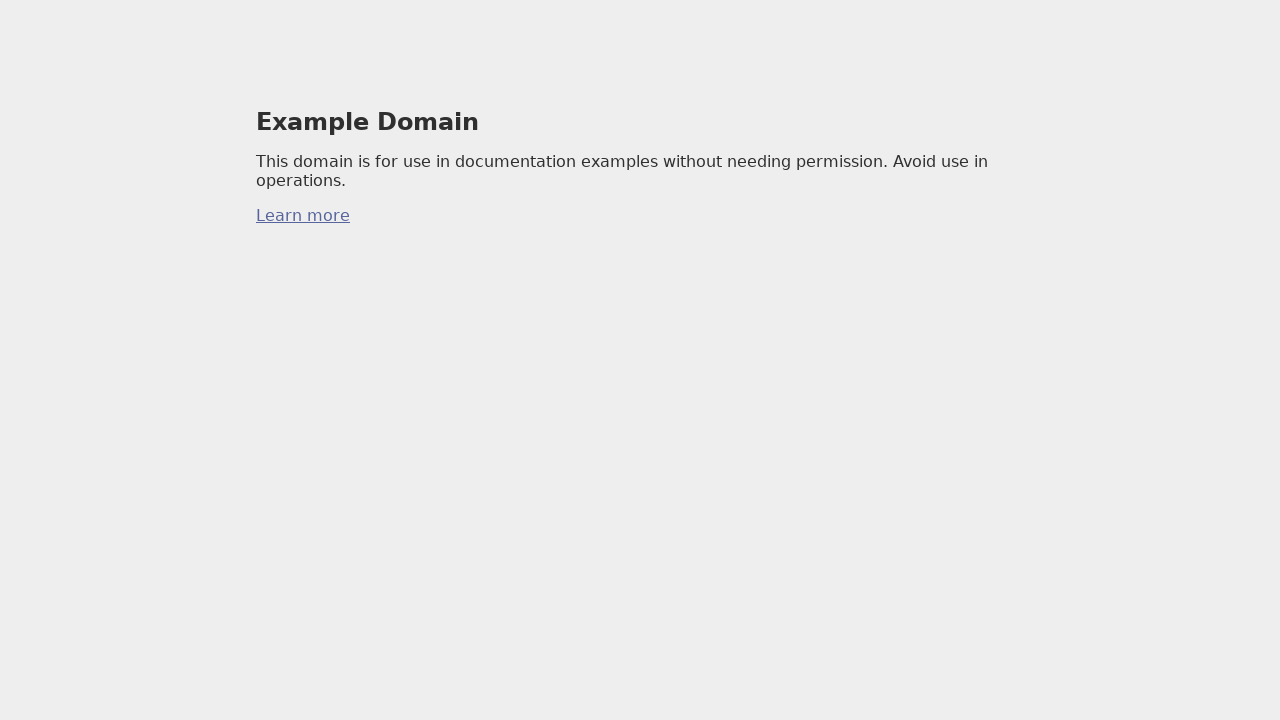

Clicked on the anchor element
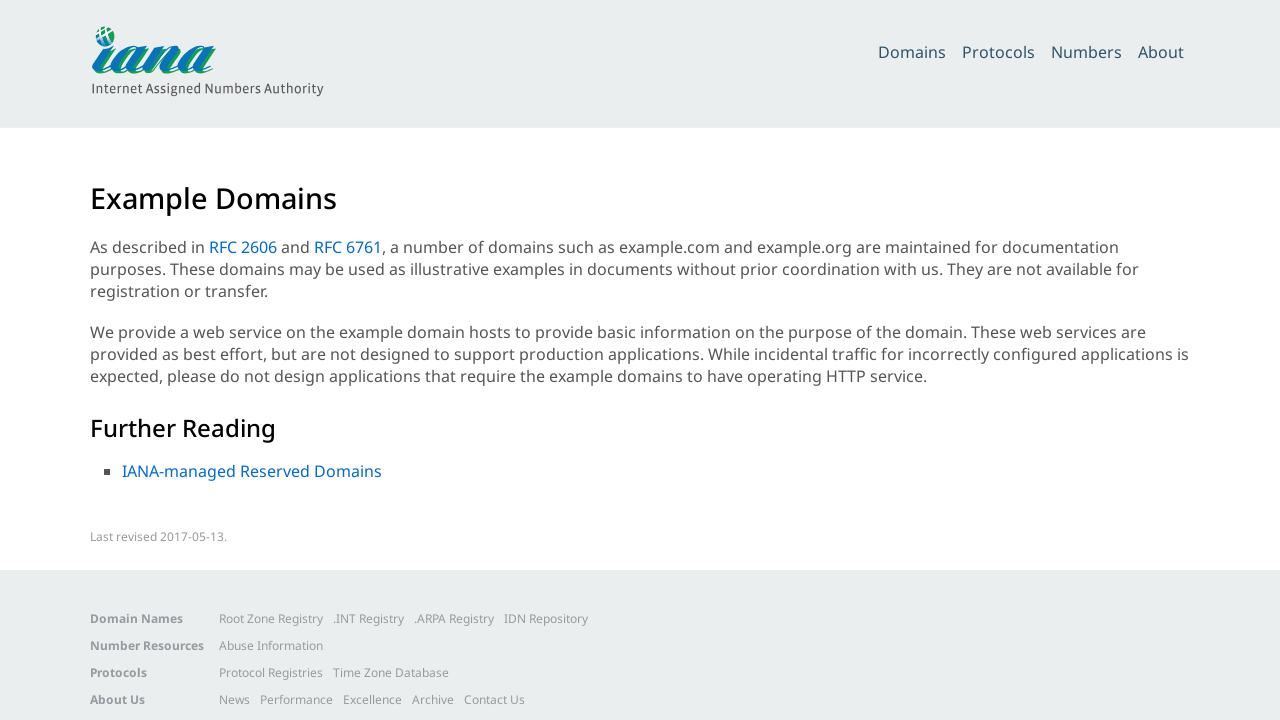

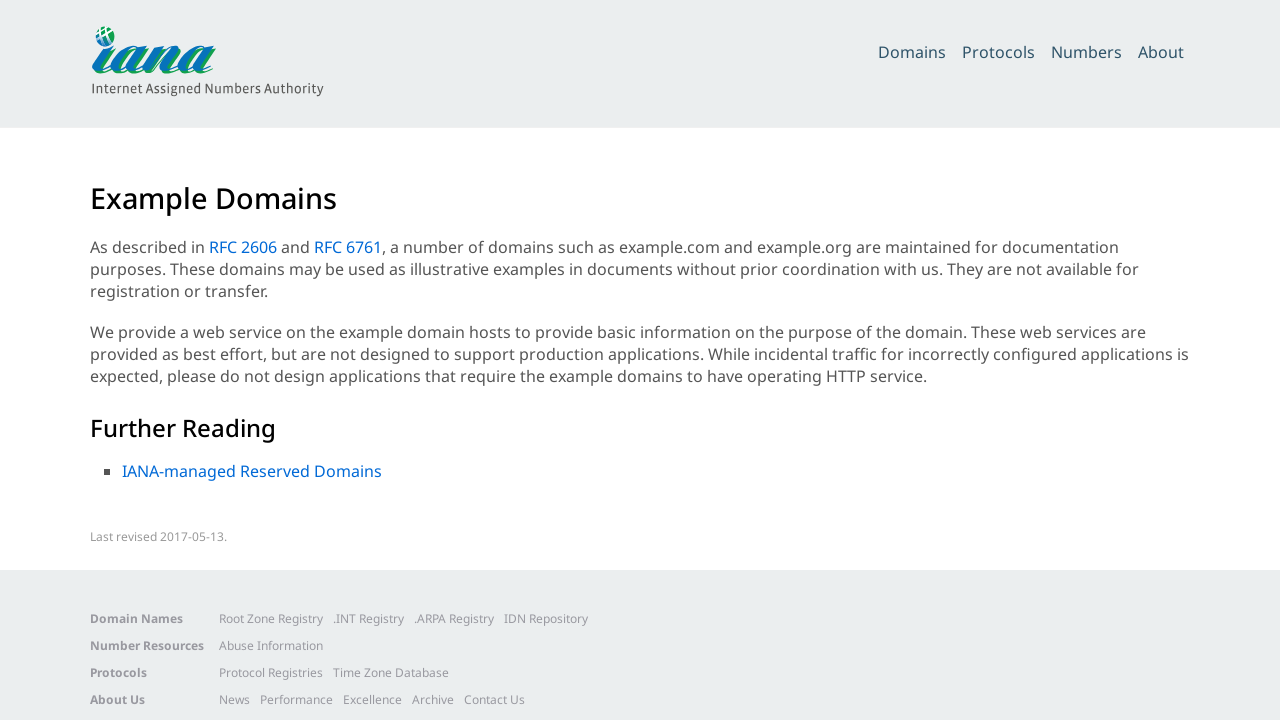